Tests timeout handling by clicking a button that triggers an AJAX request and waiting for the success element to appear before clicking it

Starting URL: http://uitestingplayground.com/ajax

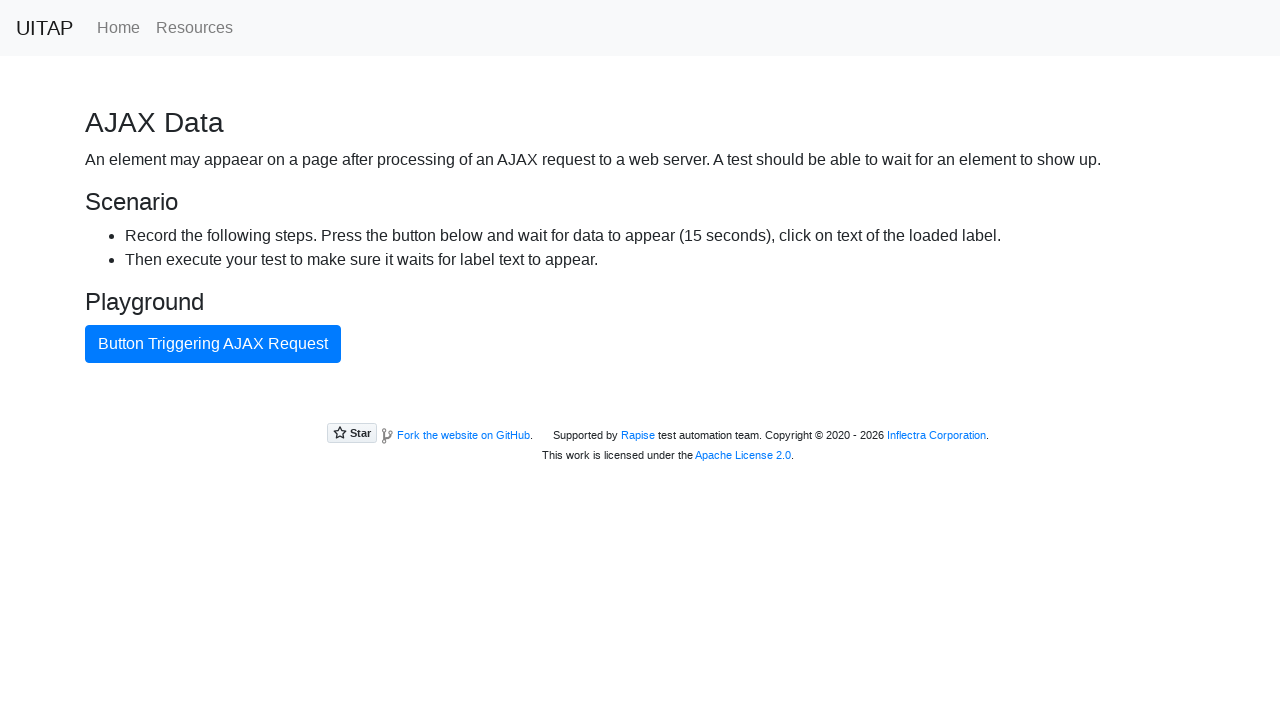

Clicked button triggering AJAX request at (213, 344) on internal:text="Button Triggering AJAX Request"i
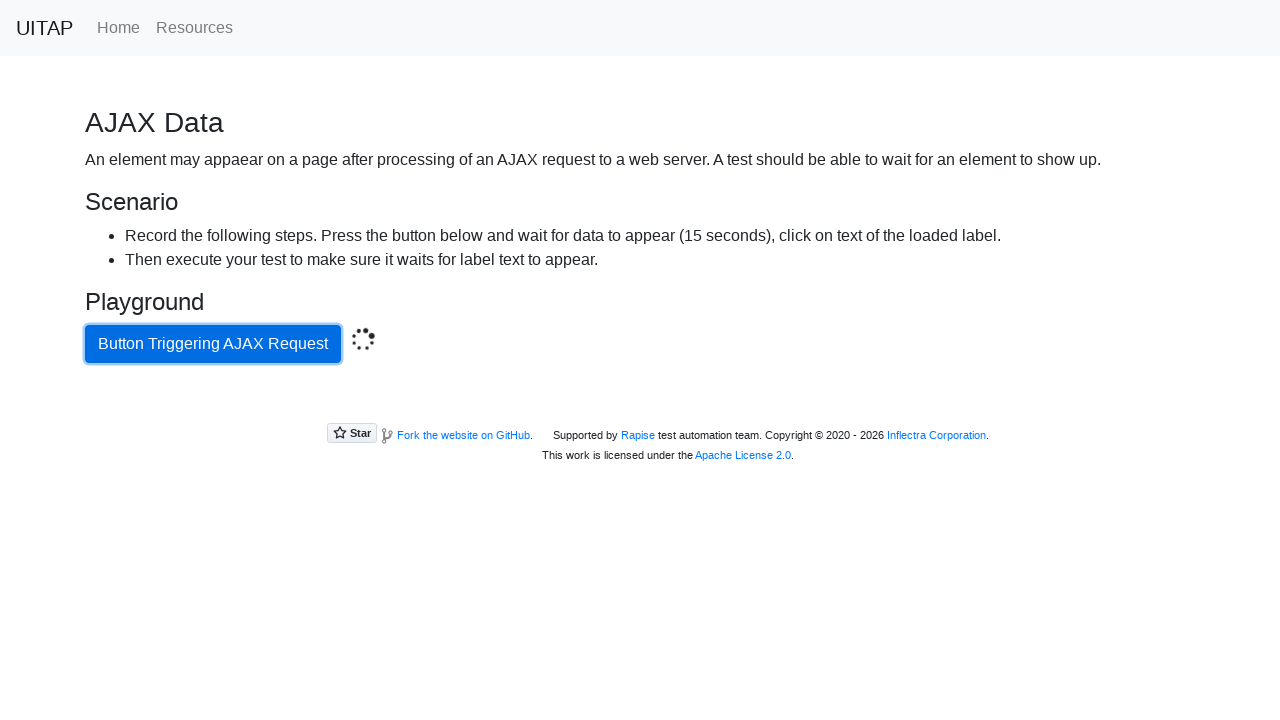

Clicked success button after AJAX request completed at (640, 405) on .bg-success
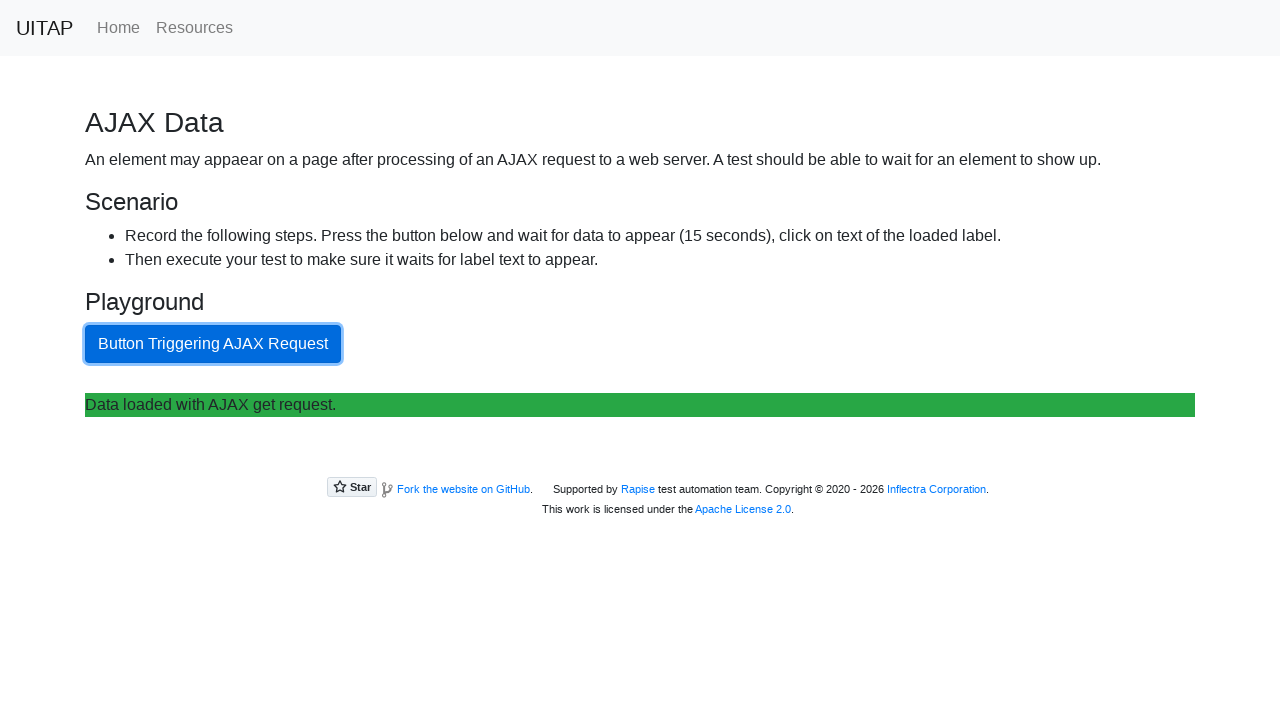

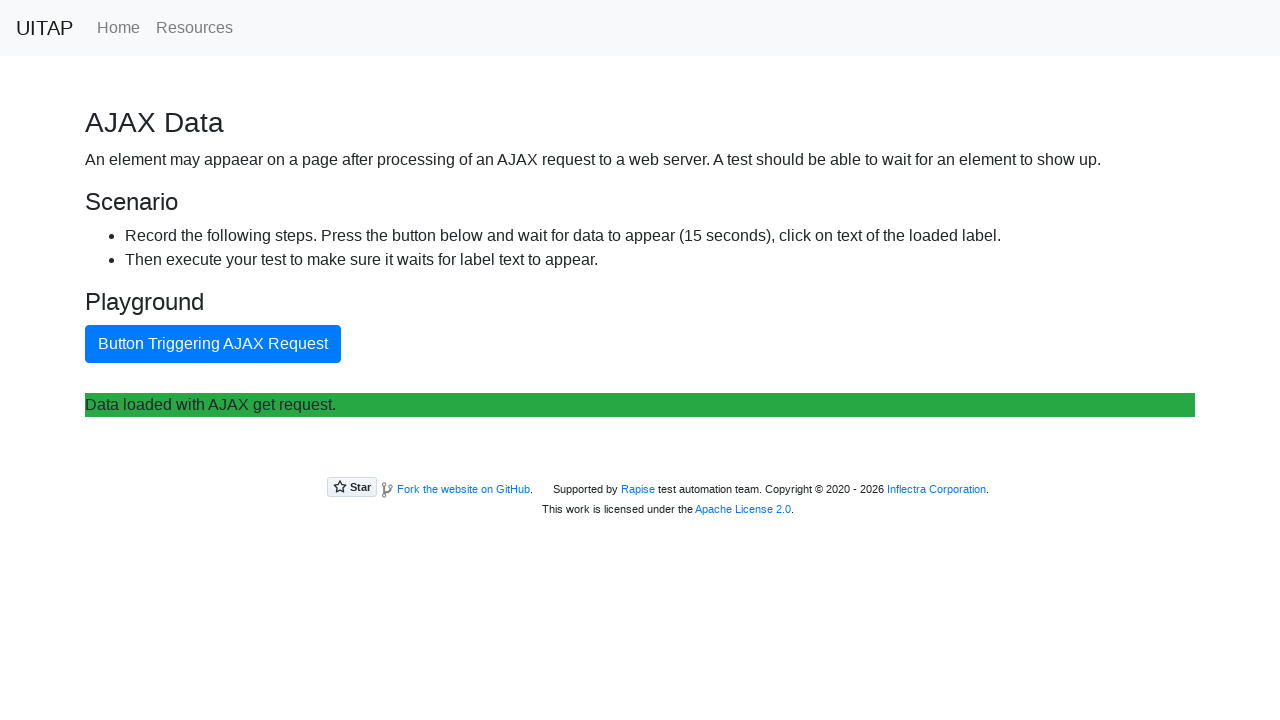